Tests adding an element then deleting it by clicking both Add and Delete buttons

Starting URL: http://the-internet.herokuapp.com/add_remove_elements/

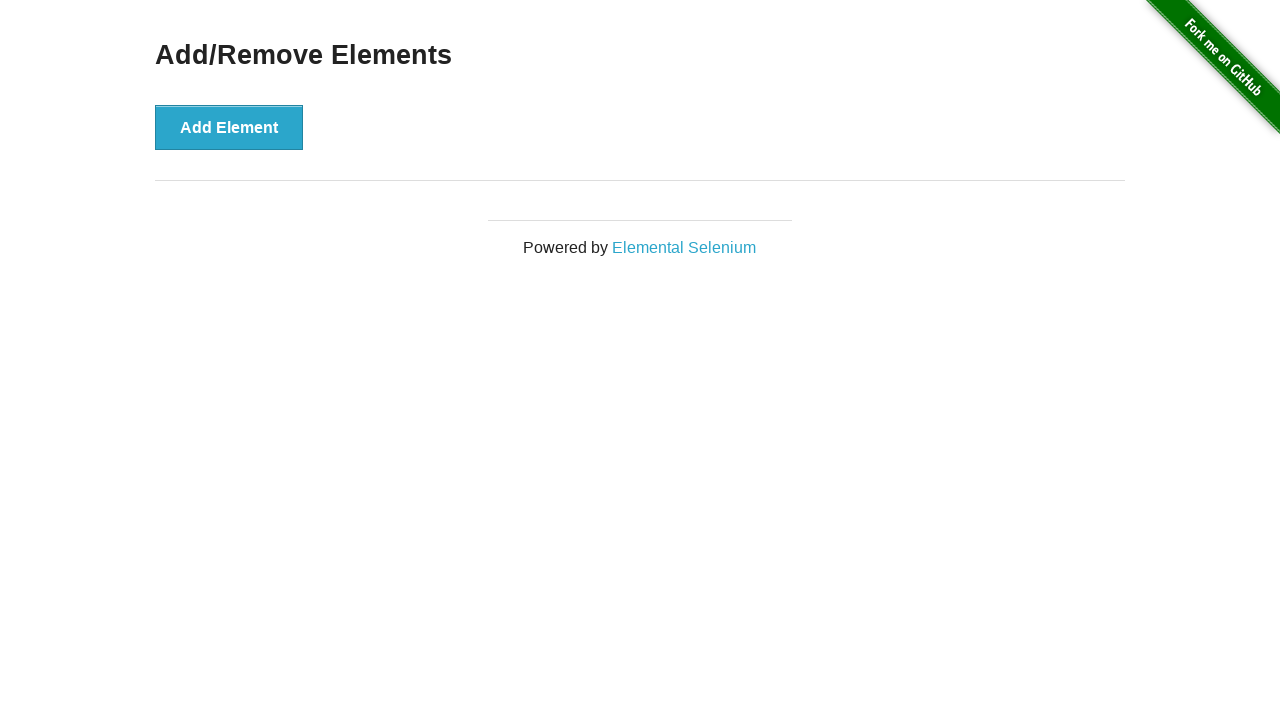

Navigated to Add/Remove Elements page
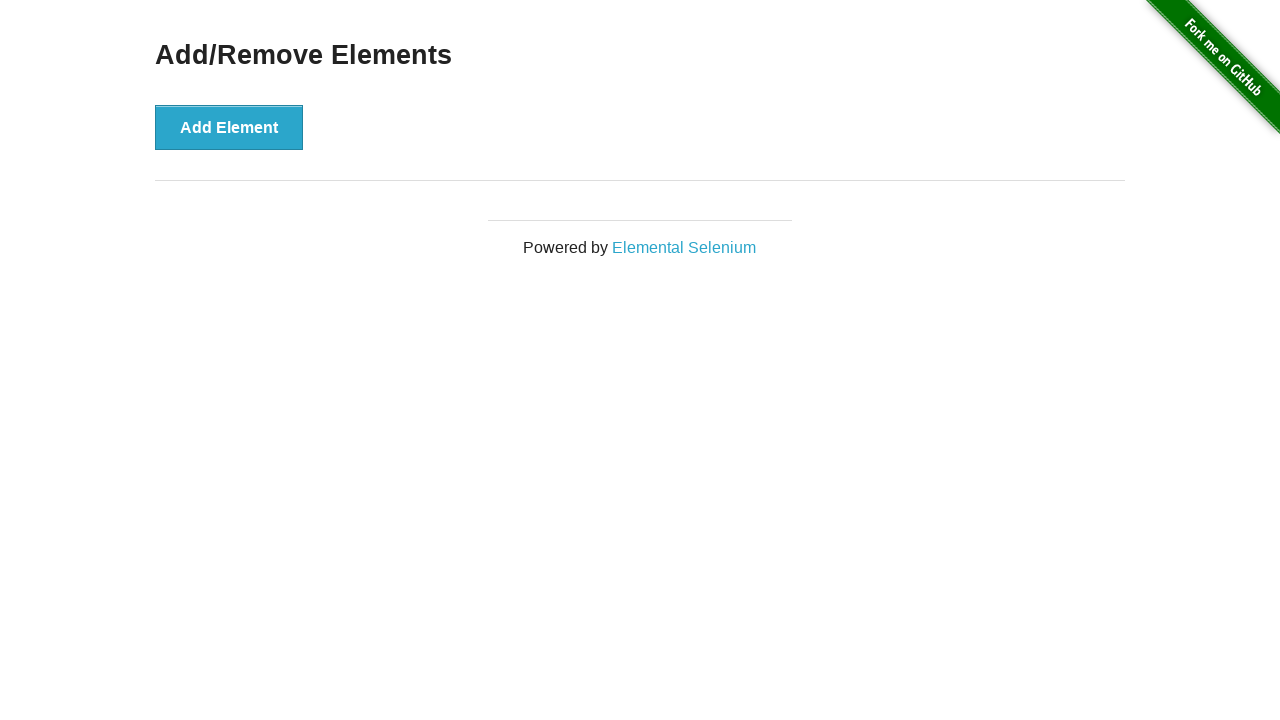

Clicked Add button to add element at (229, 127) on button
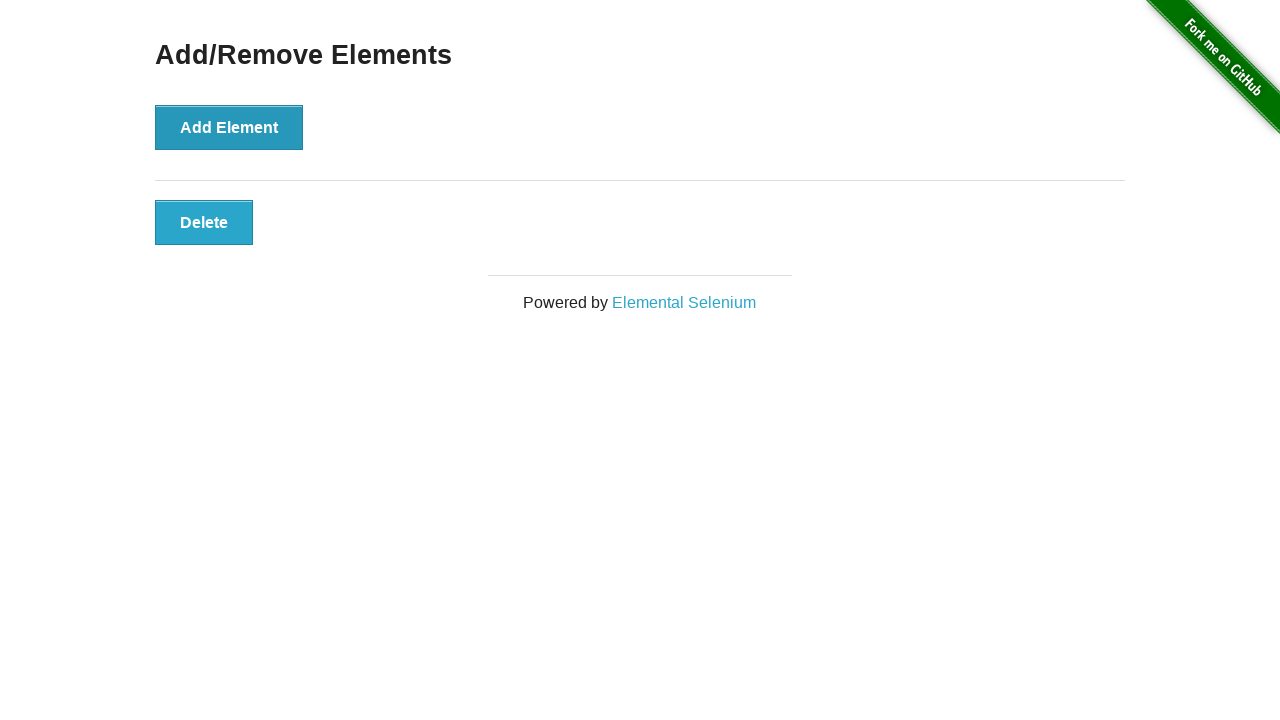

Delete button appeared after adding element
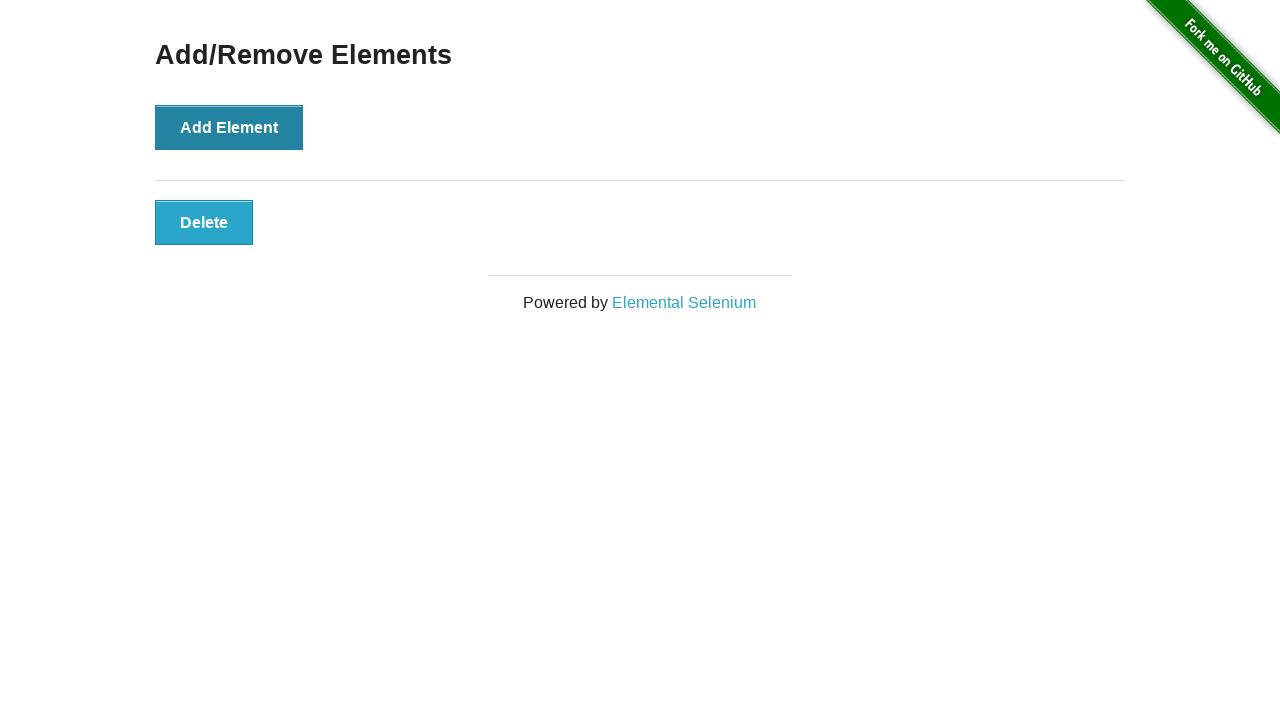

Clicked Delete button to remove element at (204, 222) on .added-manually
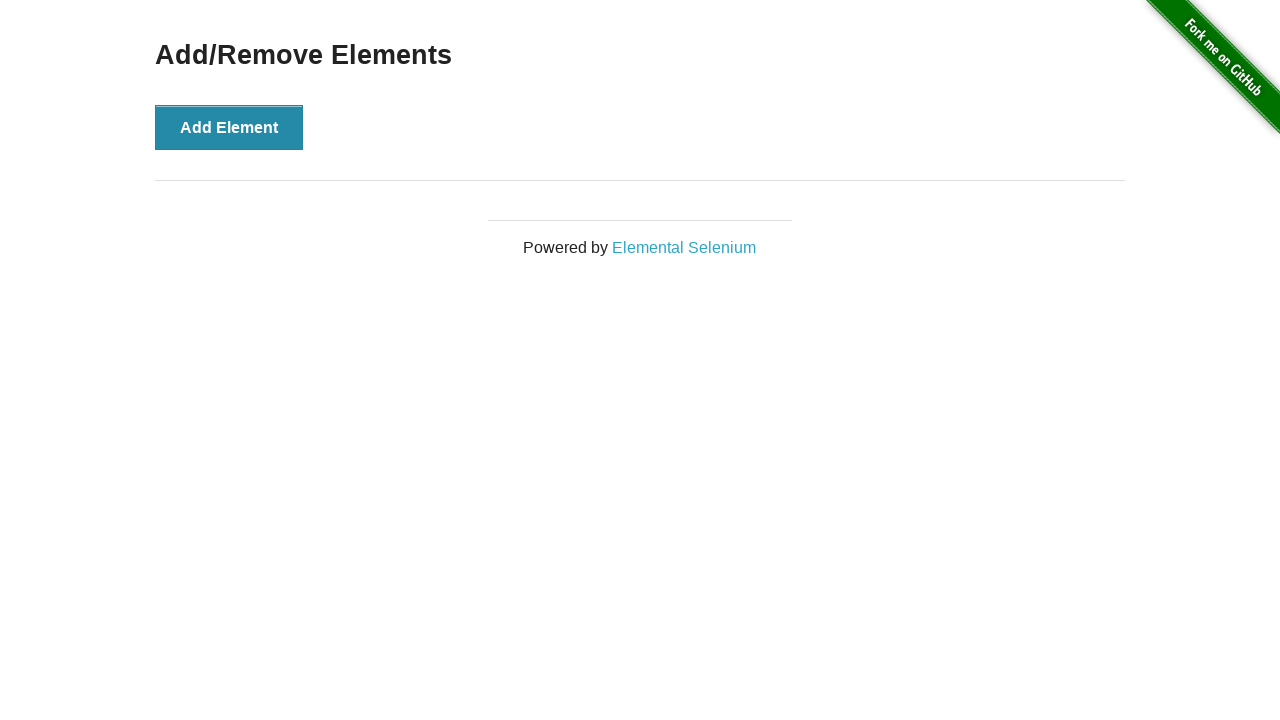

Verified that the element was successfully removed
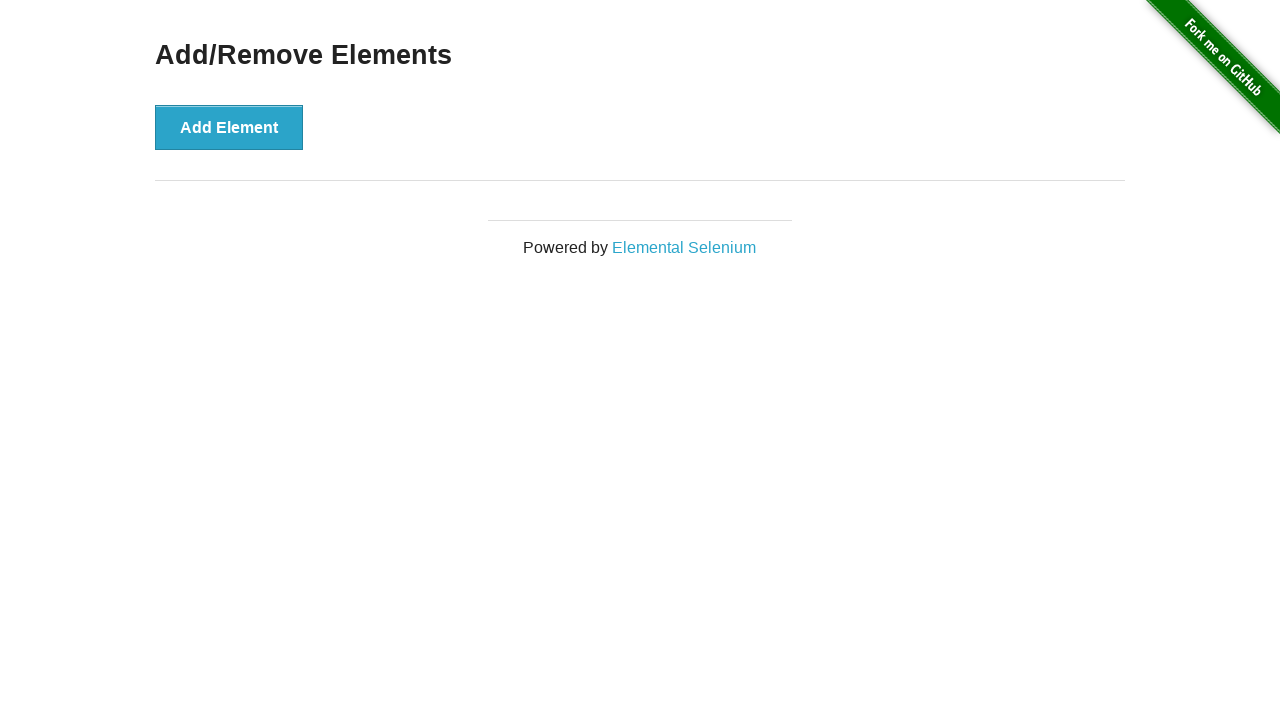

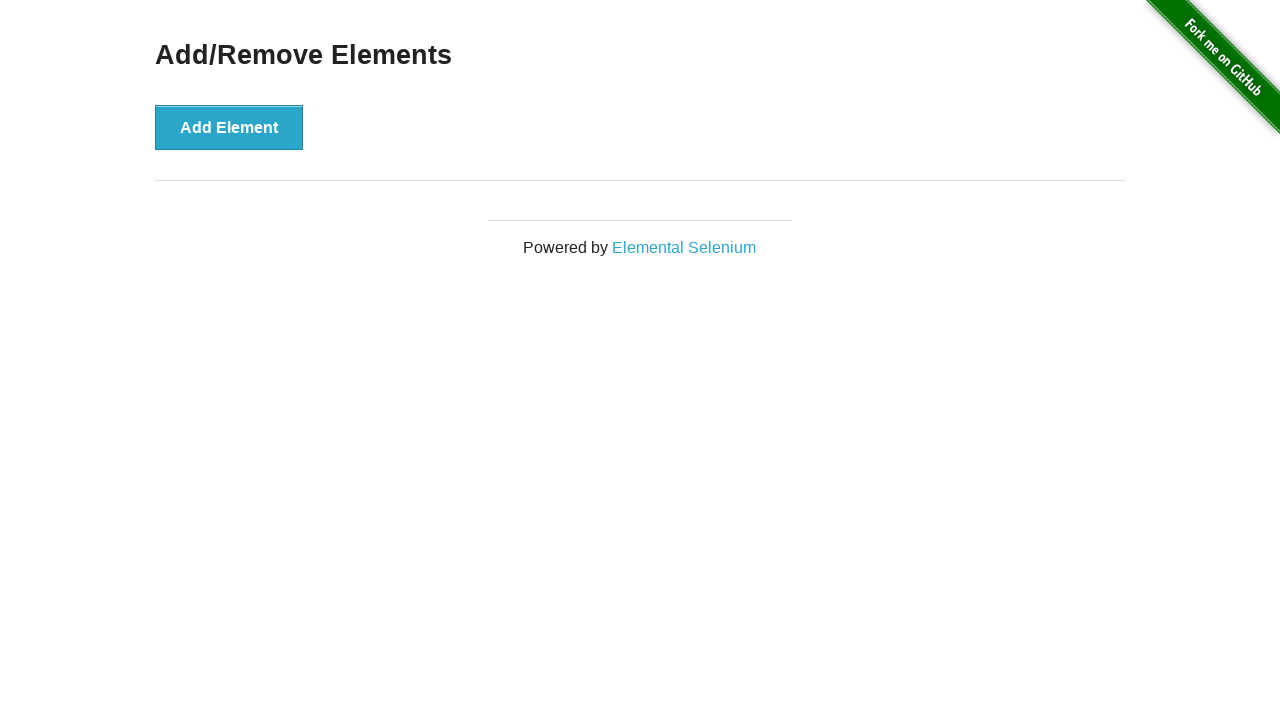